Navigates to a TV program website and filters to show only movies by clicking the movie category button

Starting URL: http://www.teleman.pl/teraz

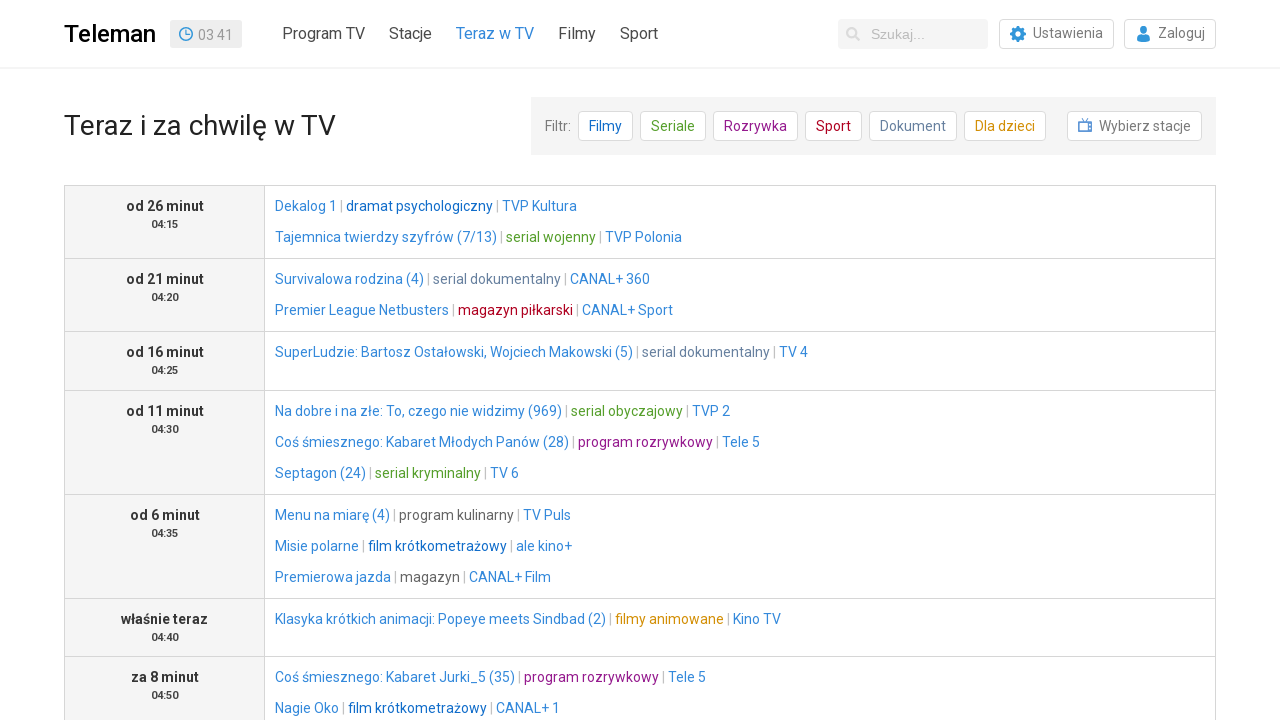

Clicked movie category filter button to show only movies at (606, 126) on a.button.cat-fil
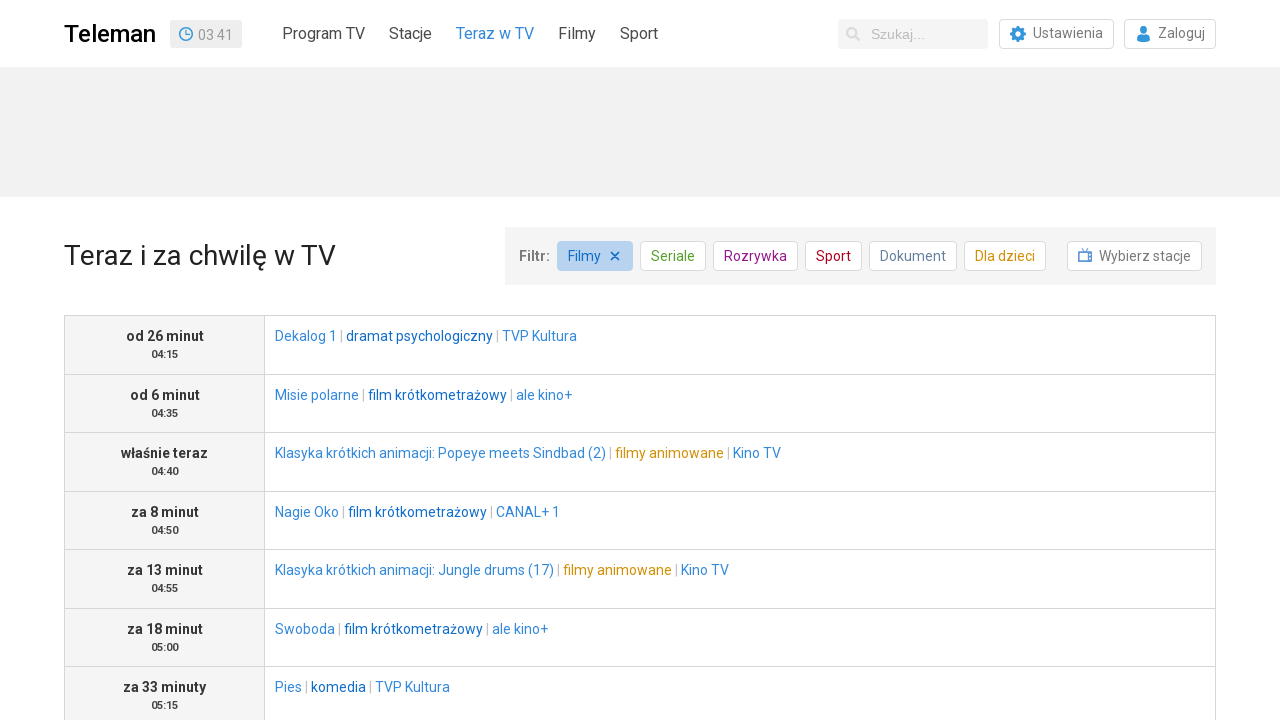

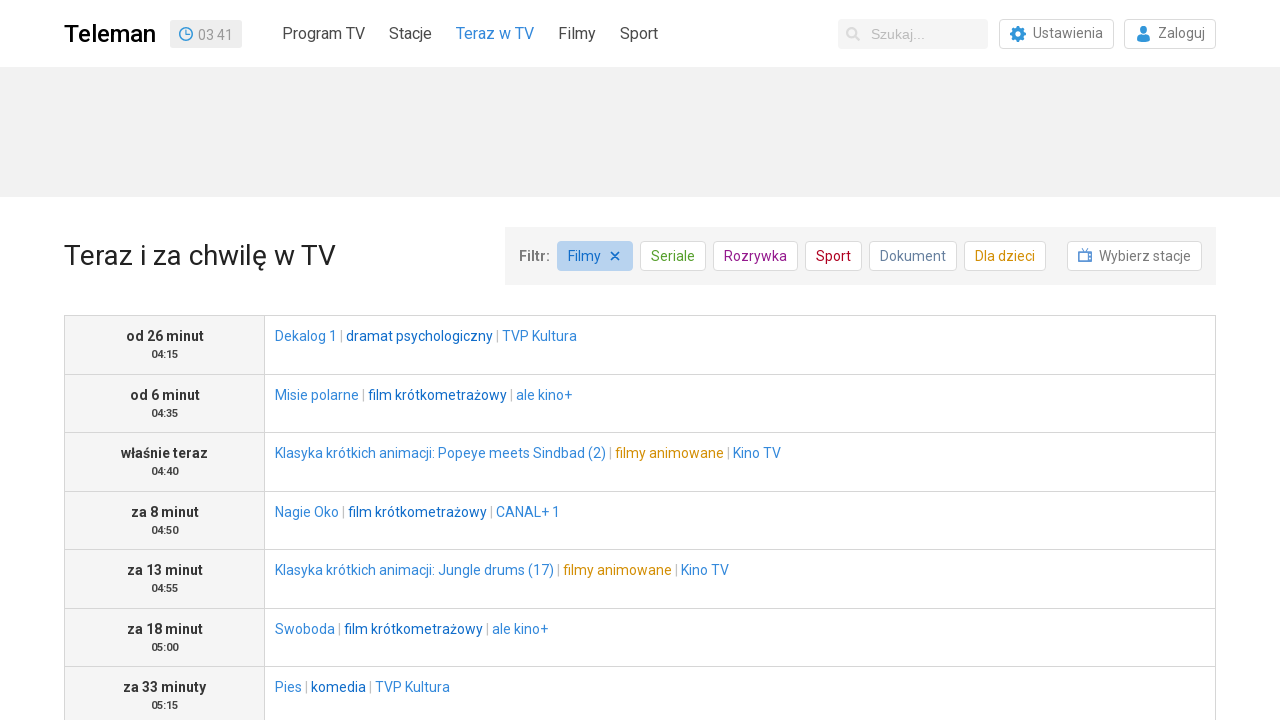